Tests a registration form by filling in first name, last name, and email fields, then submitting the form and verifying successful registration message

Starting URL: http://suninjuly.github.io/registration1.html

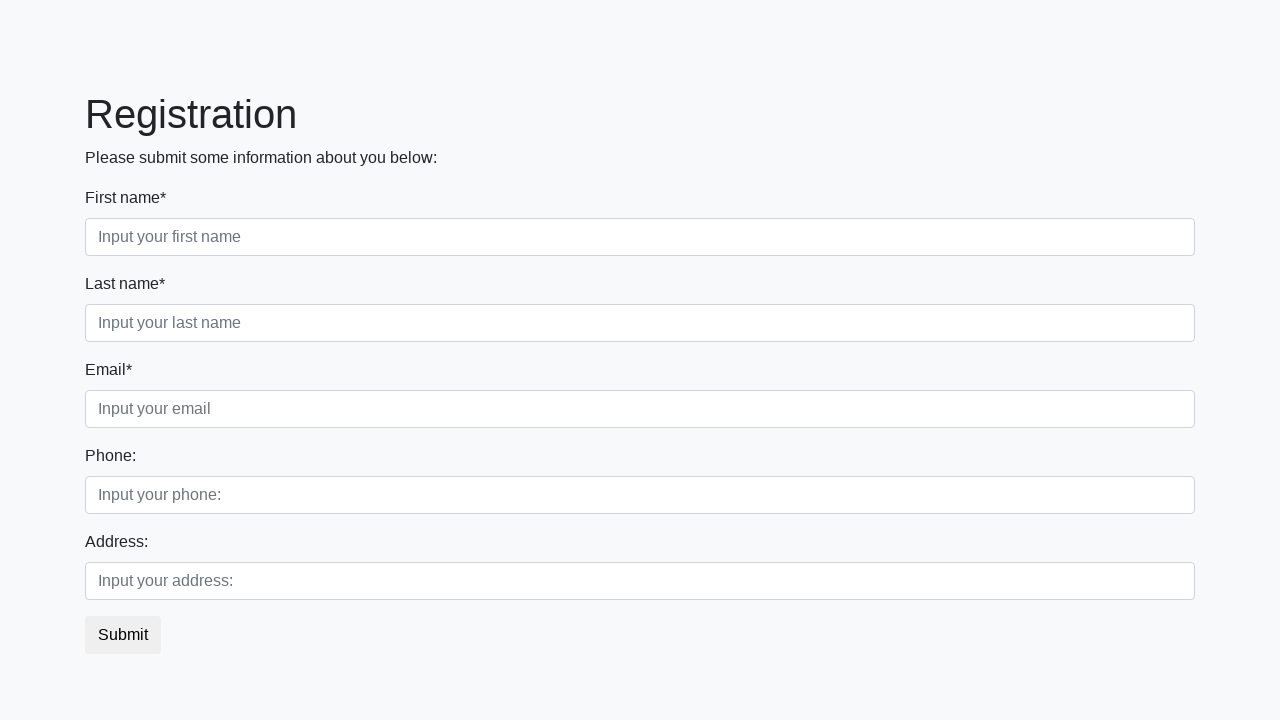

Filled first name field with 'Ivan' on .first_block > .form-group:nth-child(1) > input
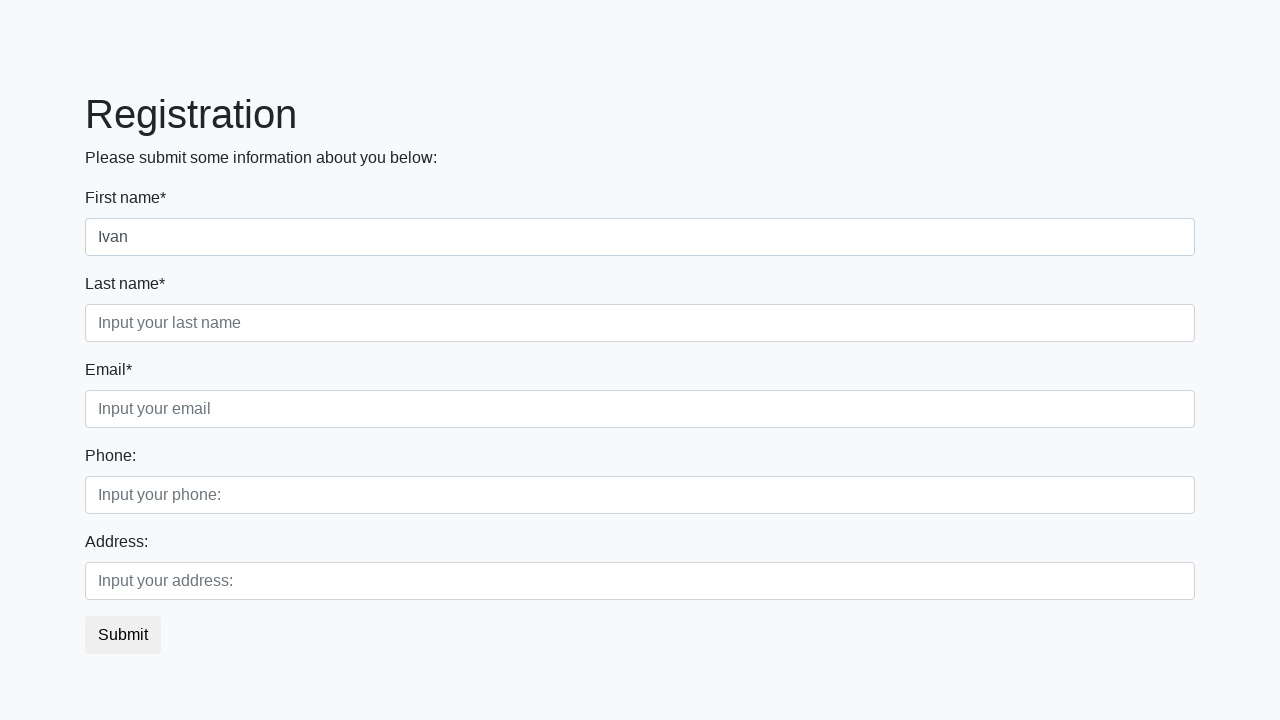

Filled last name field with 'Petrov' on .first_block > .form-group:nth-child(2) > input
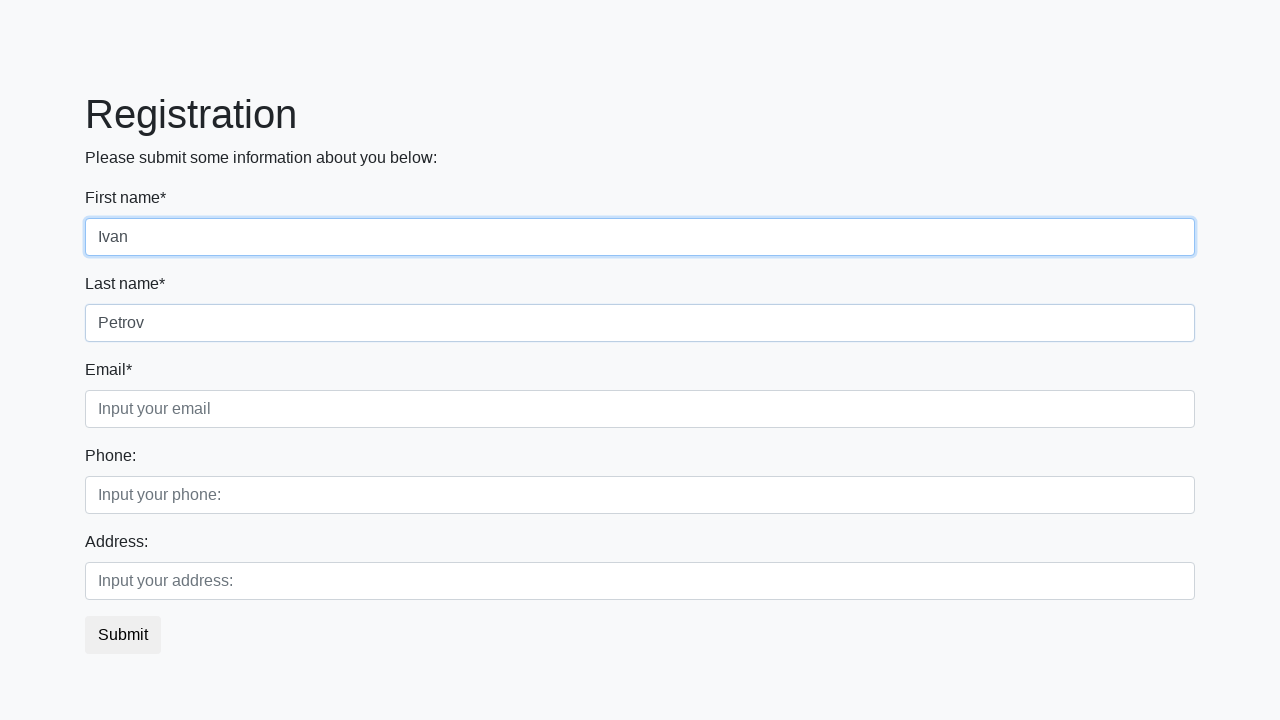

Filled email field with 'test@example.com' on .form-group:nth-child(3) > input
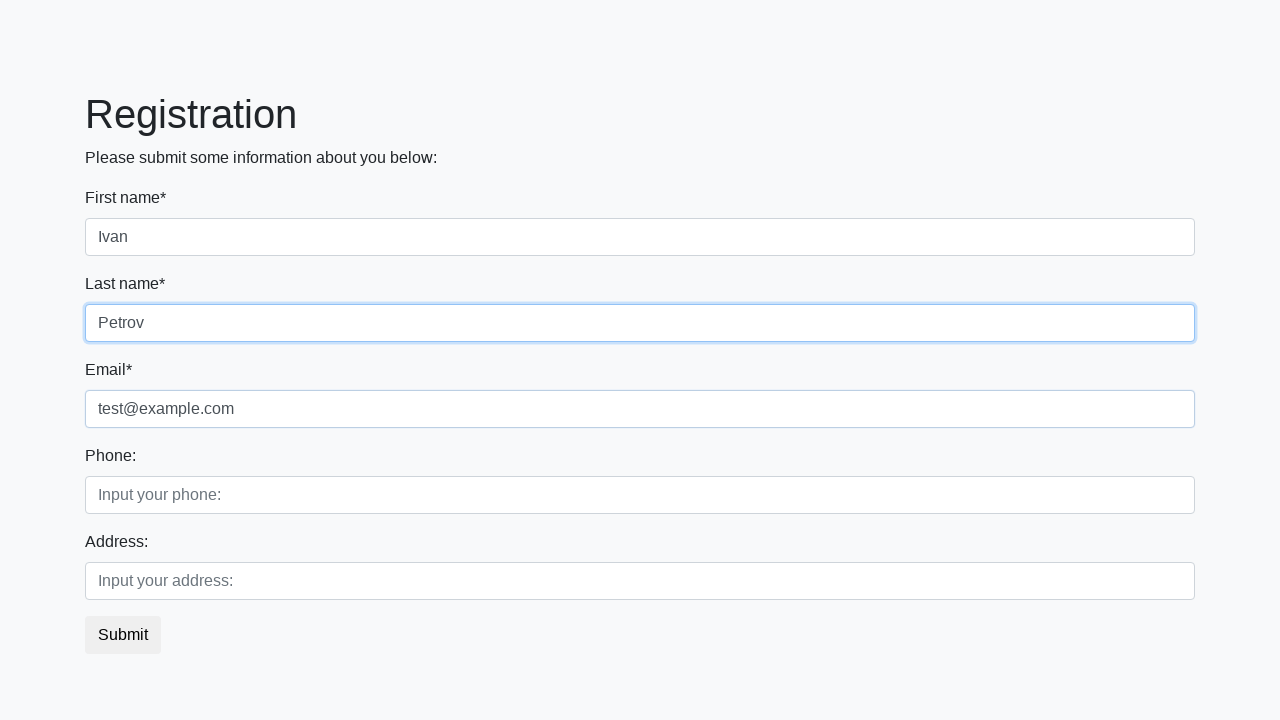

Clicked submit button to register at (123, 635) on button.btn
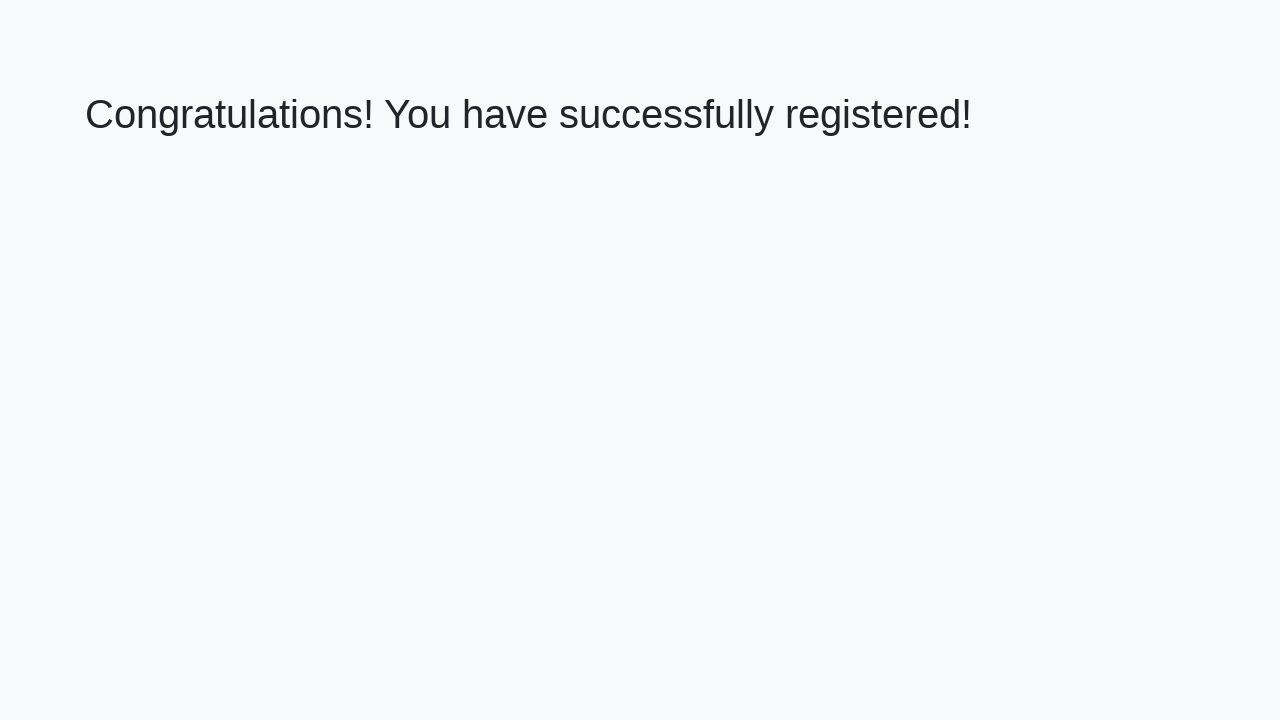

Success message heading loaded
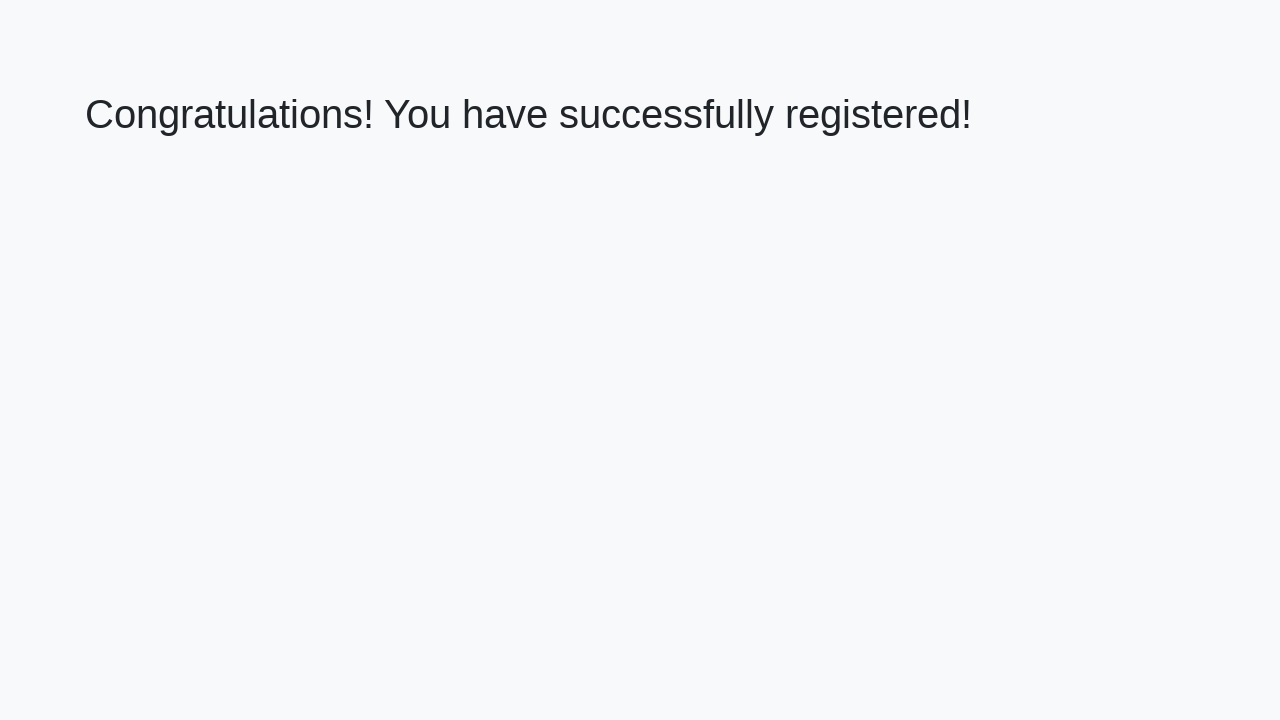

Retrieved registration success message text
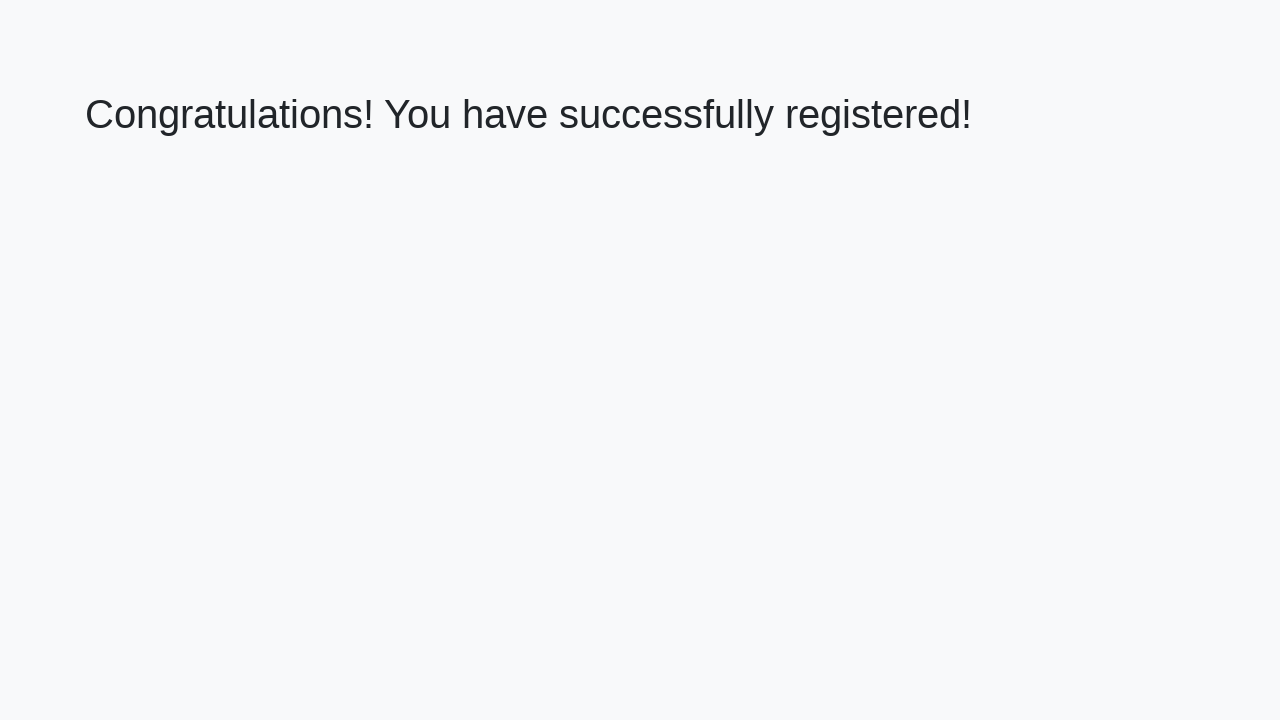

Verified successful registration message
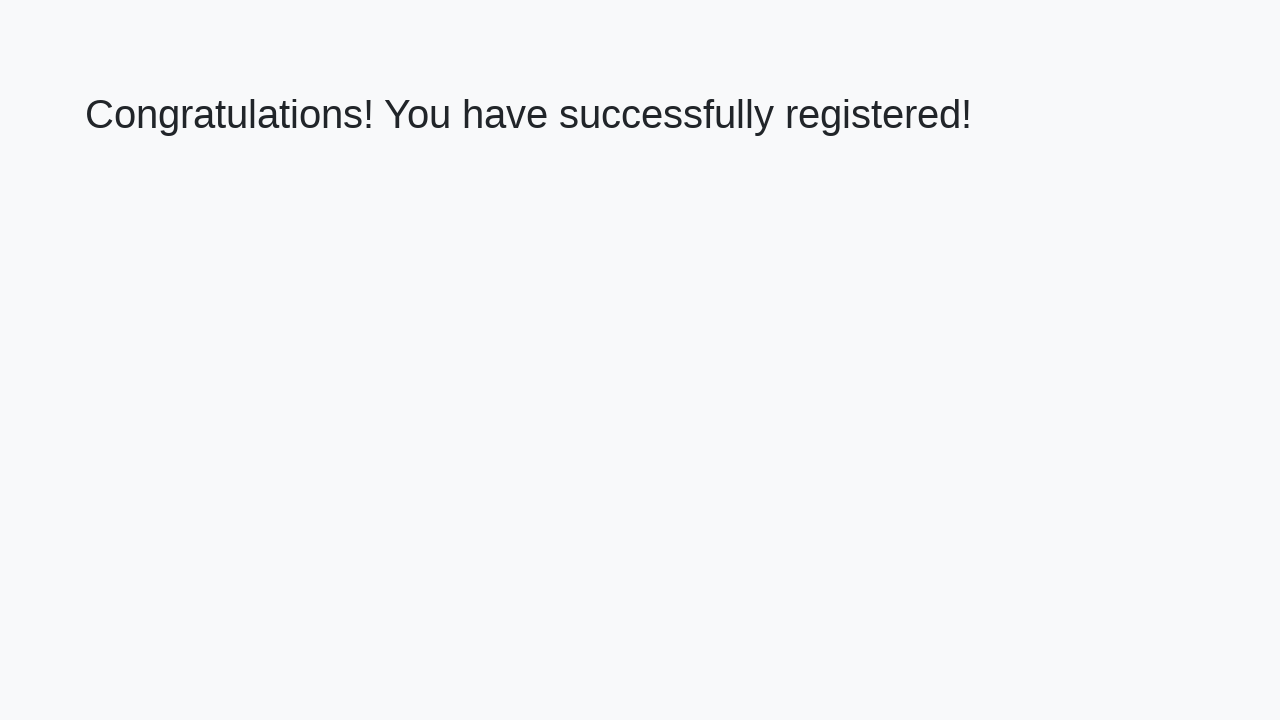

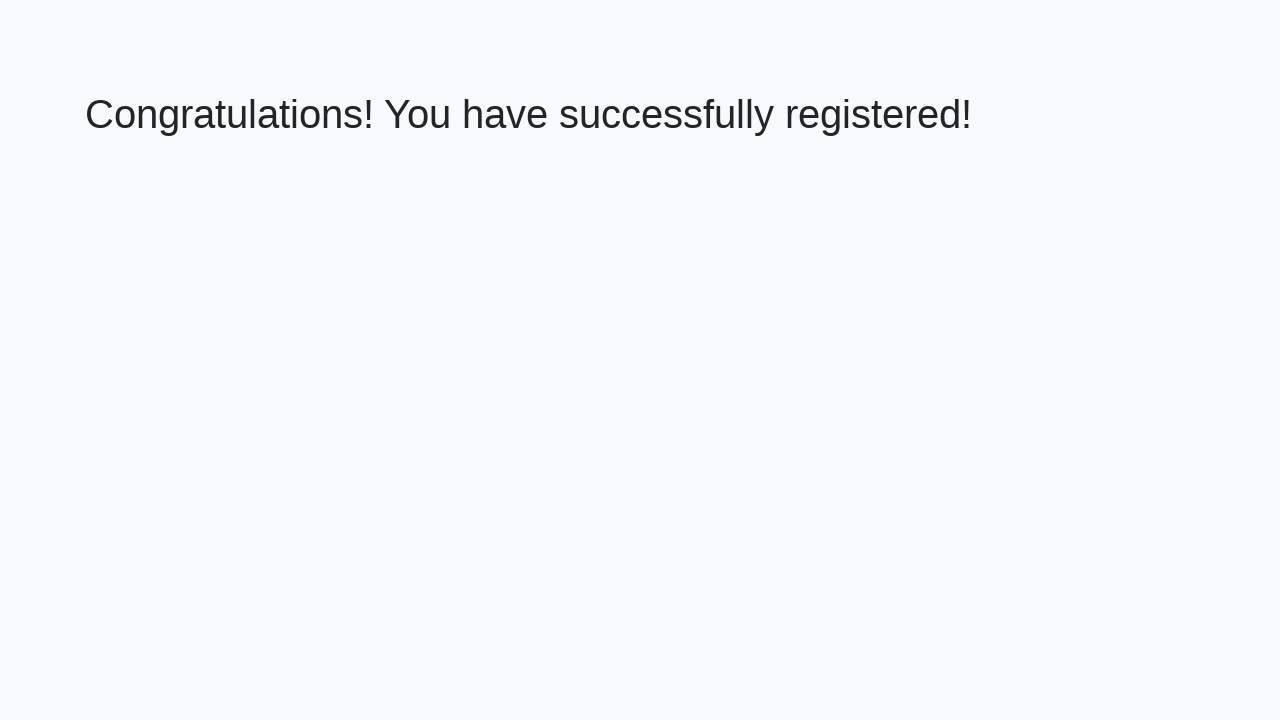